Tests marking individual todo items as complete using their checkboxes

Starting URL: https://demo.playwright.dev/todomvc

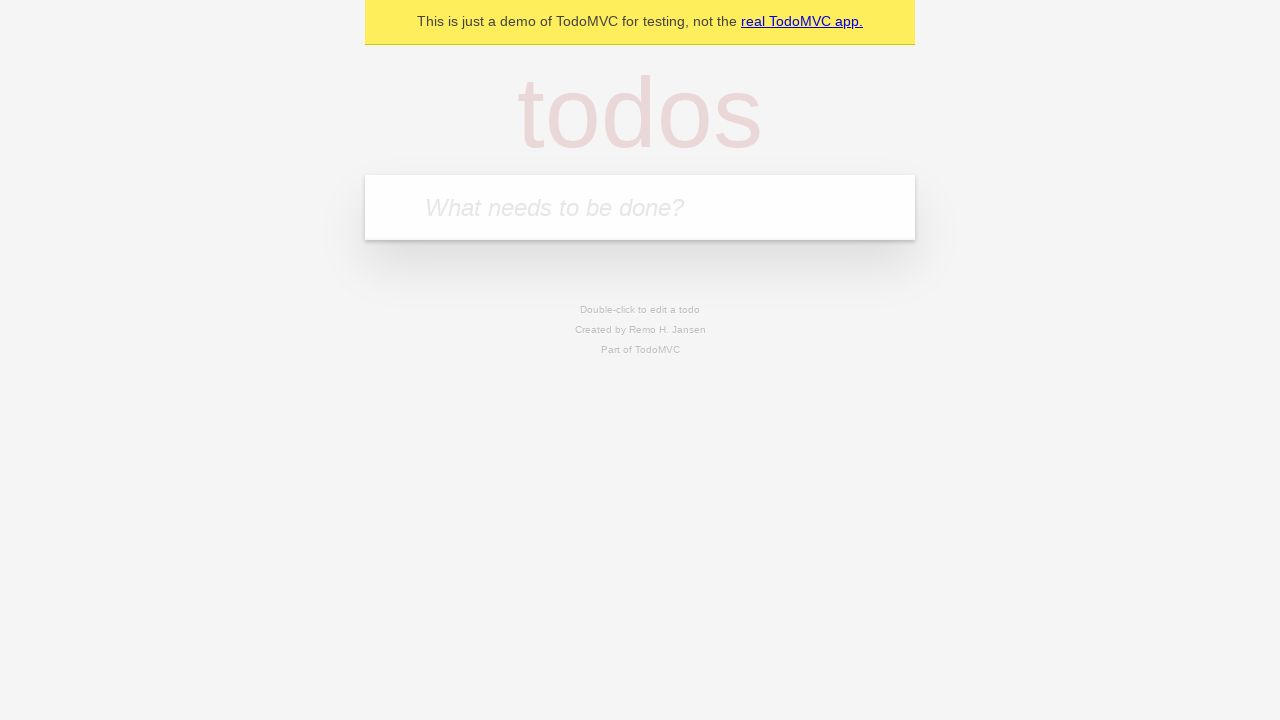

Located the 'What needs to be done?' input field
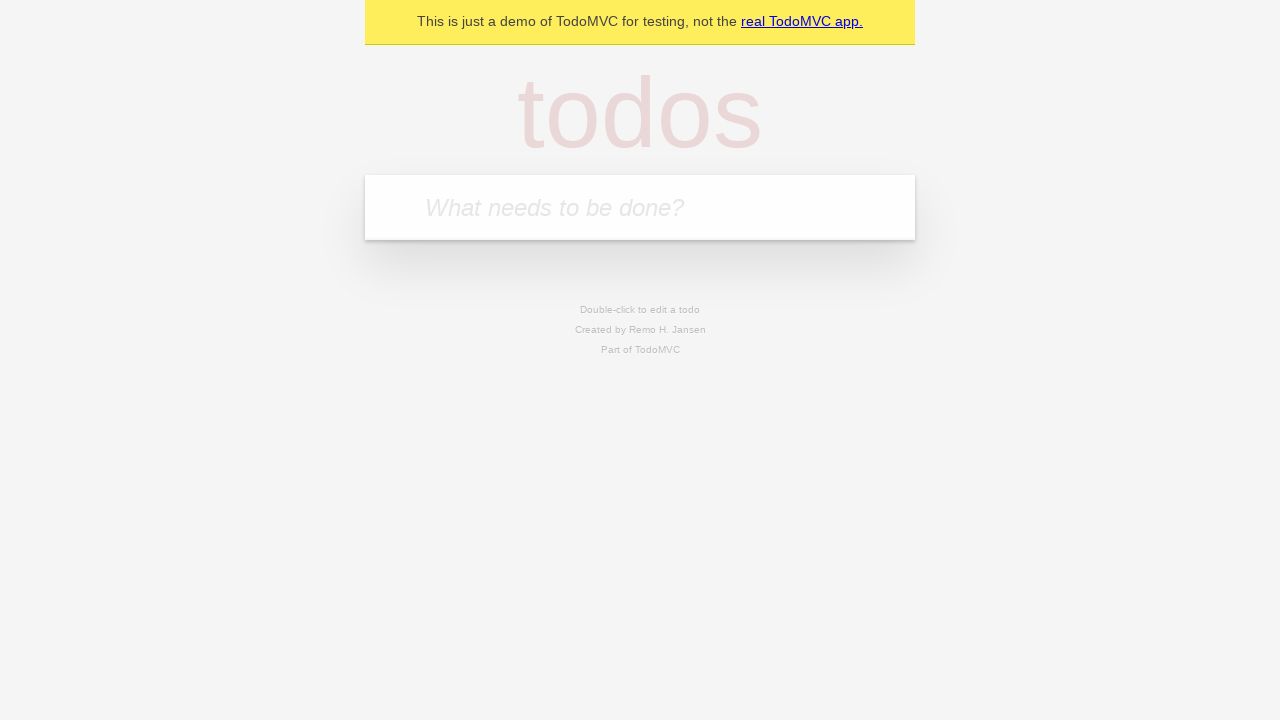

Filled first todo item: 'buy some cheese' on internal:attr=[placeholder="What needs to be done?"i]
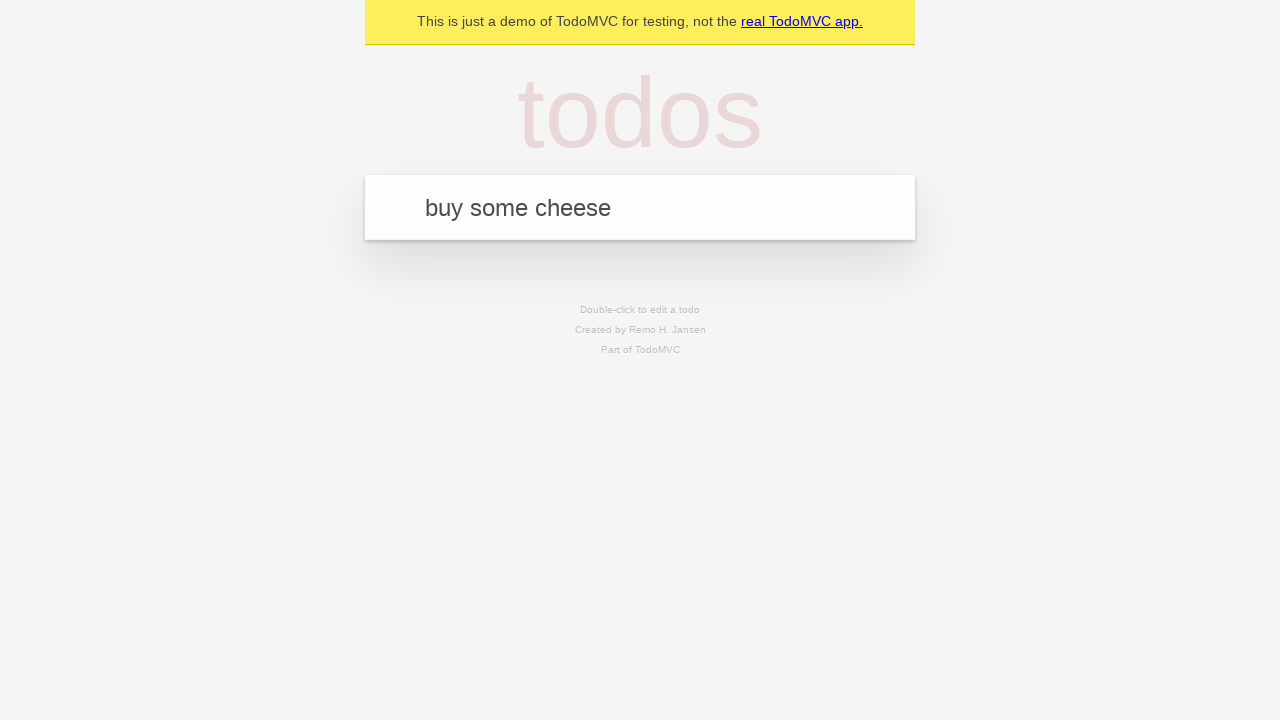

Pressed Enter to create first todo item on internal:attr=[placeholder="What needs to be done?"i]
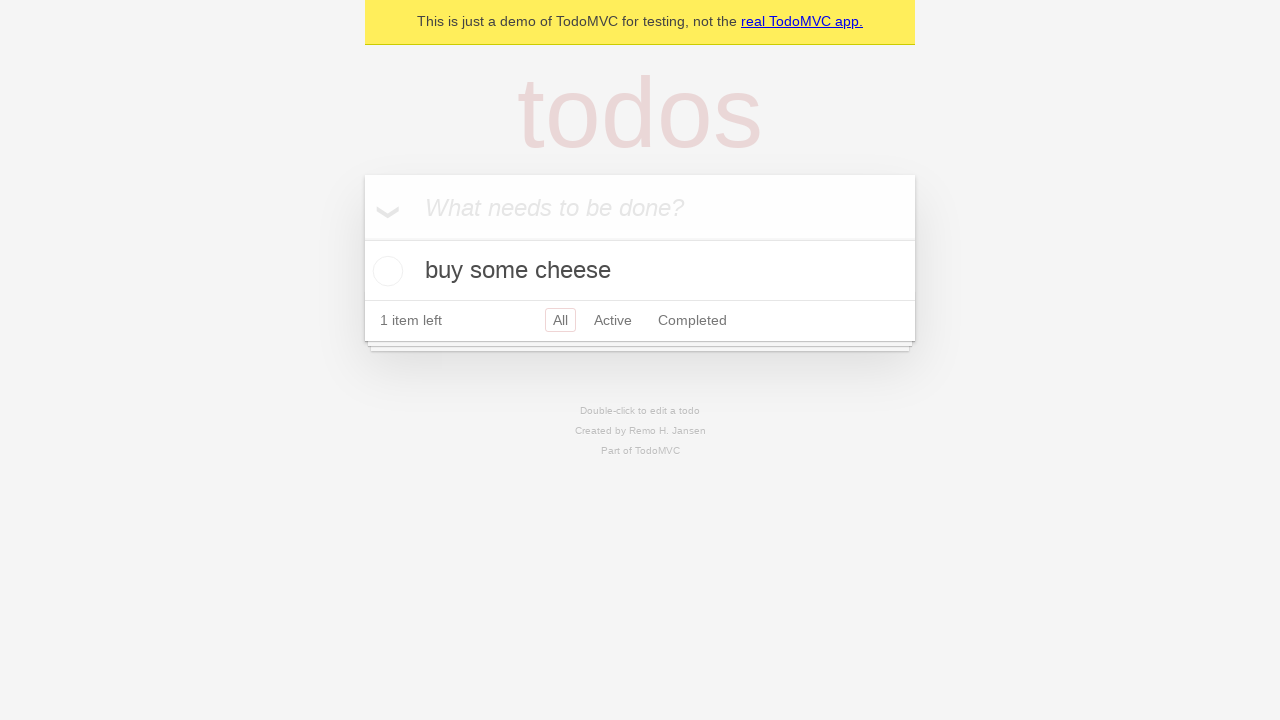

Filled second todo item: 'feed the cat' on internal:attr=[placeholder="What needs to be done?"i]
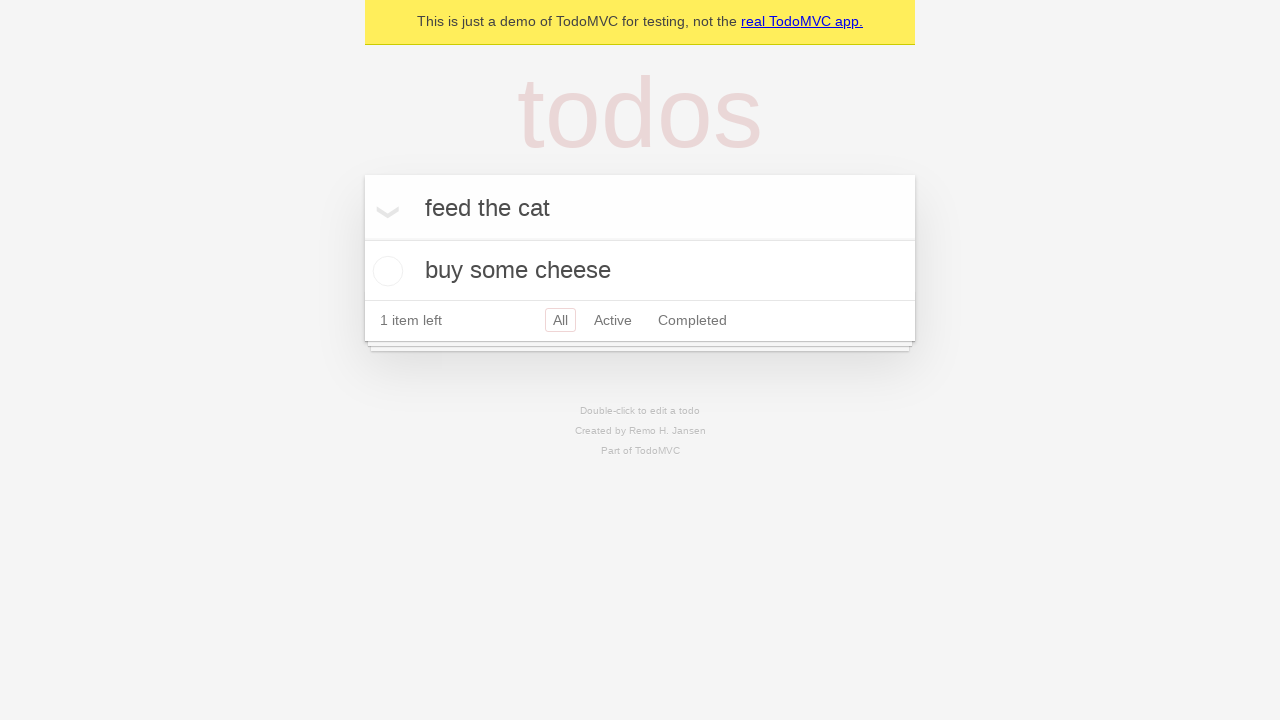

Pressed Enter to create second todo item on internal:attr=[placeholder="What needs to be done?"i]
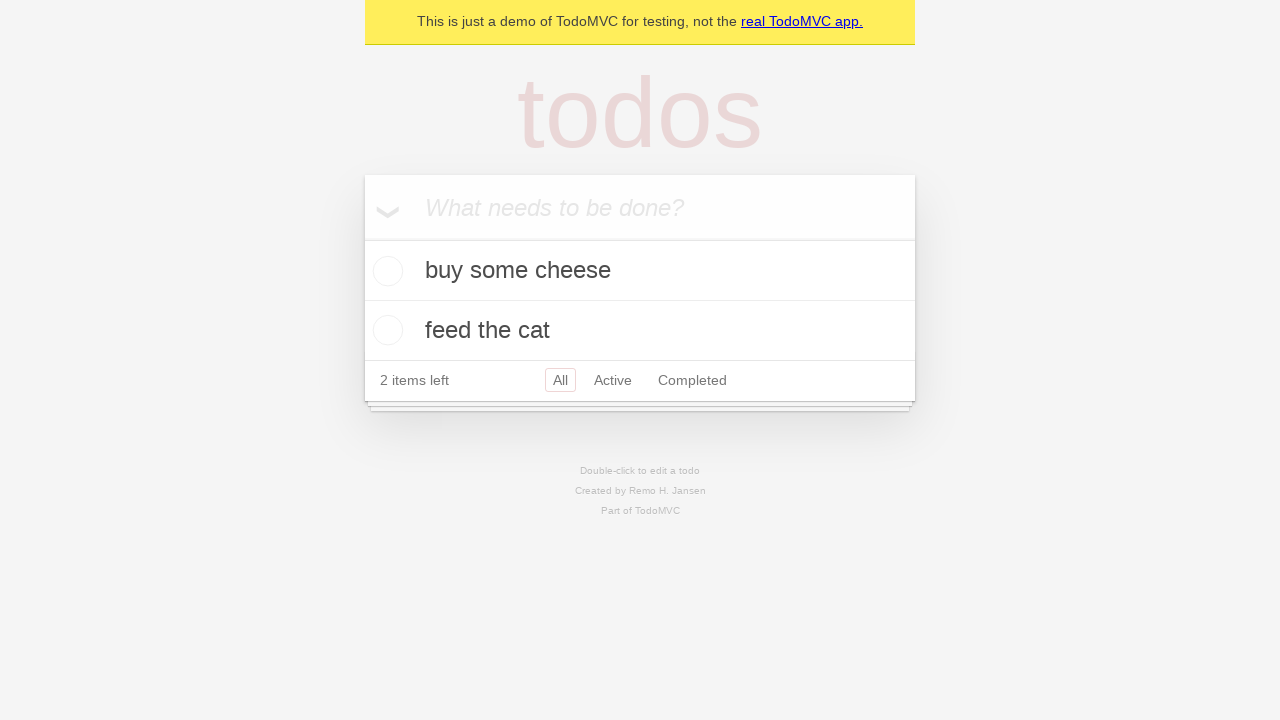

Located the first todo item
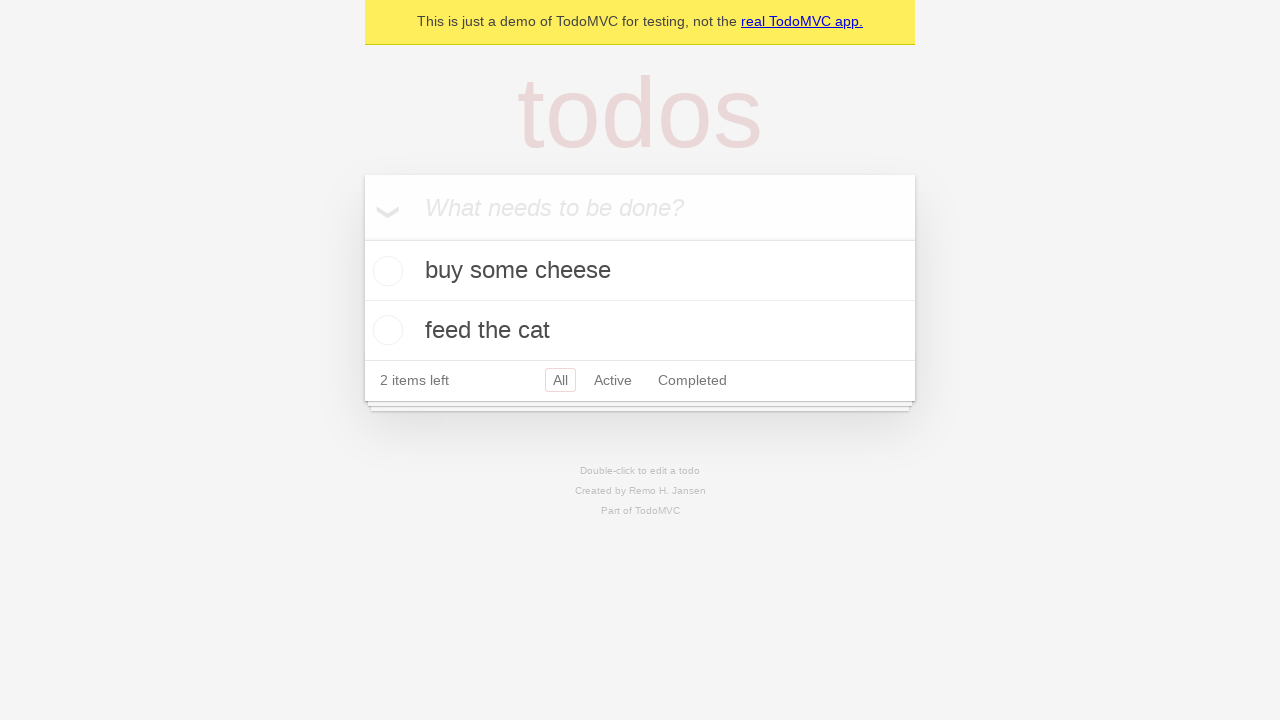

Checked the first todo item's checkbox at (385, 271) on internal:testid=[data-testid="todo-item"s] >> nth=0 >> internal:role=checkbox
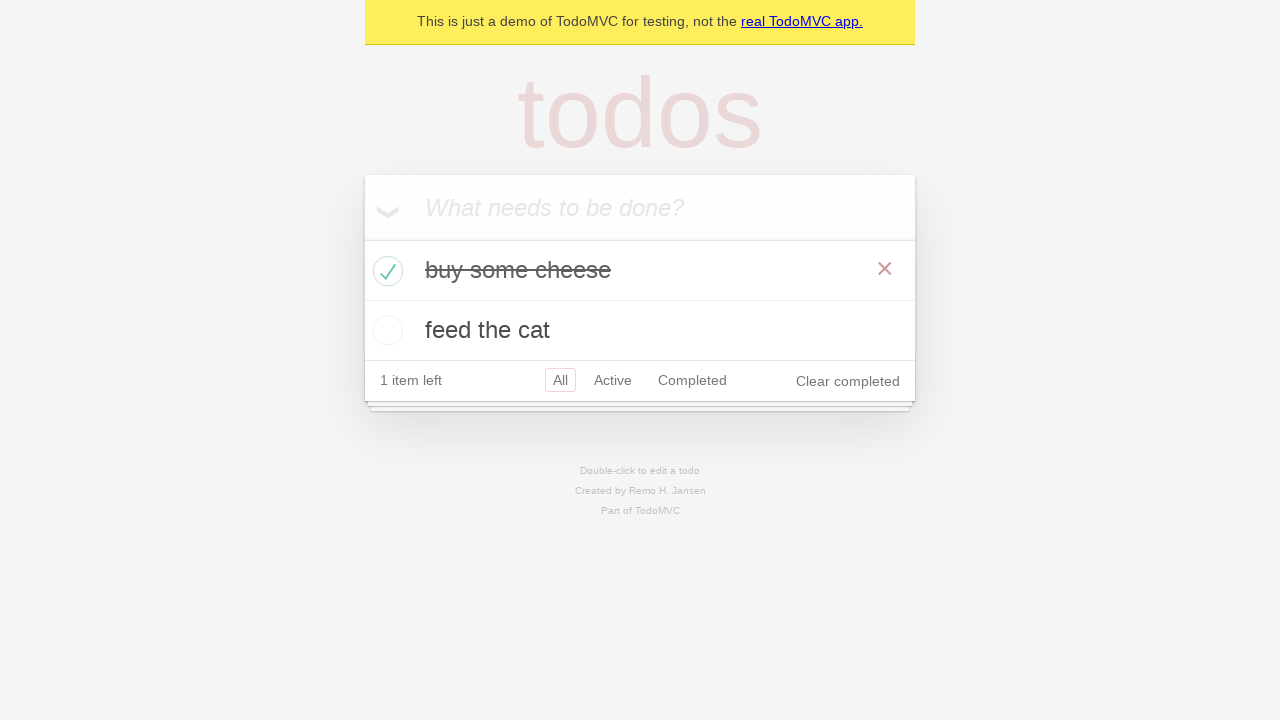

Located the second todo item
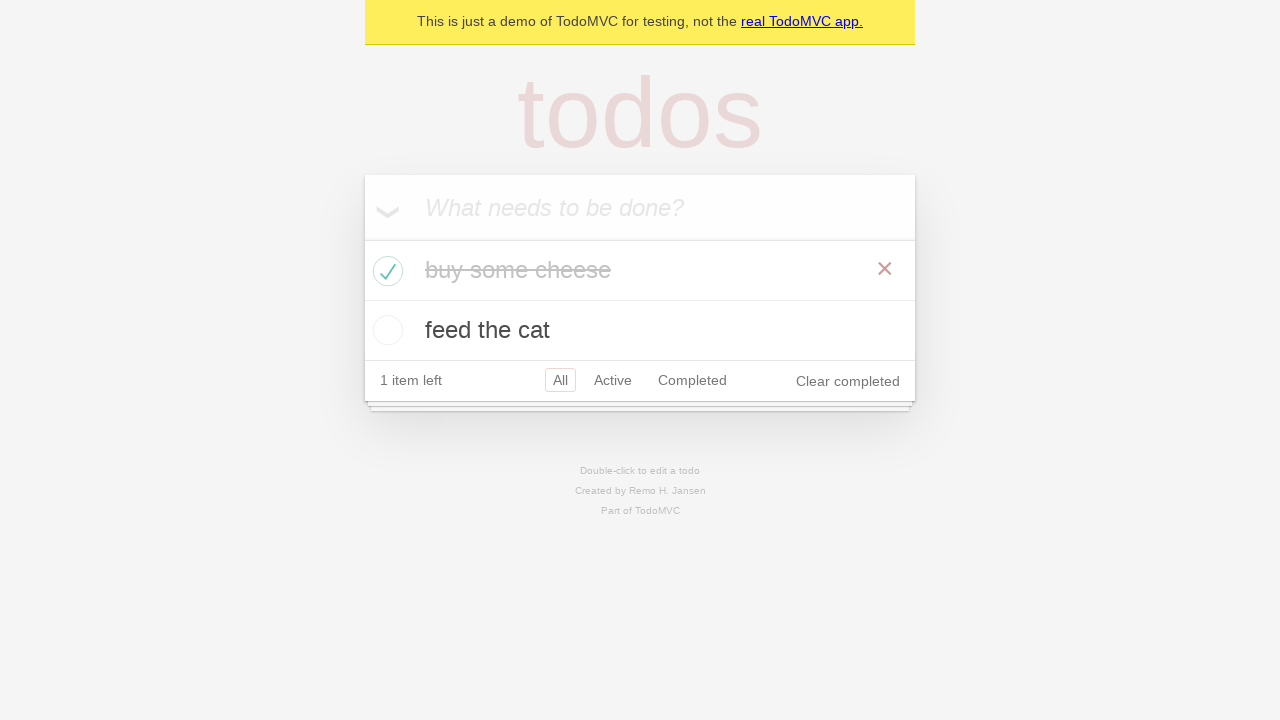

Checked the second todo item's checkbox at (385, 330) on internal:testid=[data-testid="todo-item"s] >> nth=1 >> internal:role=checkbox
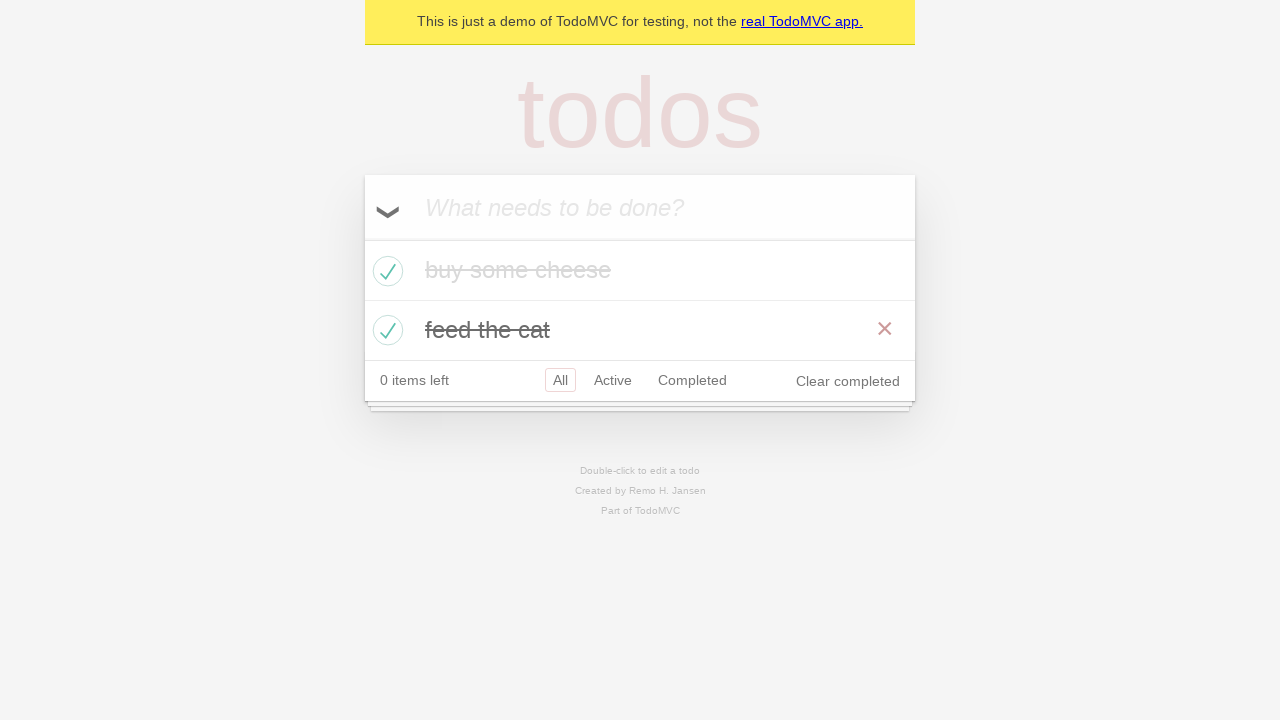

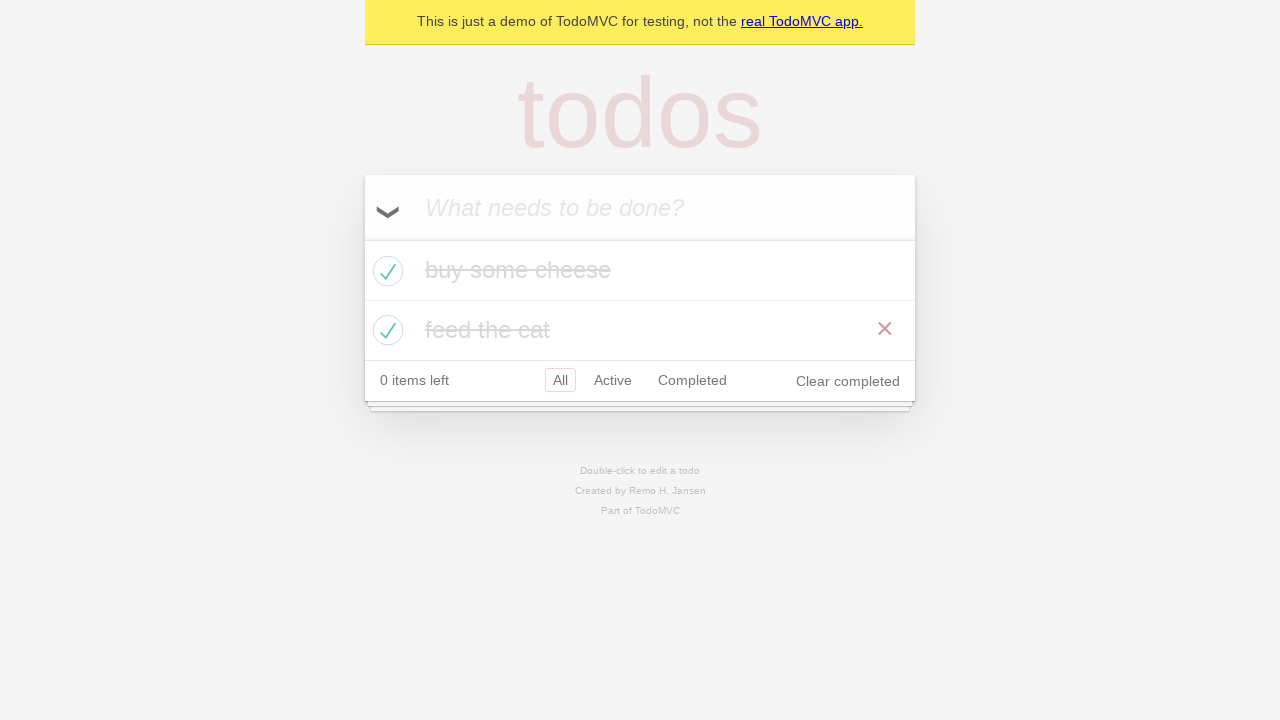